Tests modal window behavior by closing a modal that appears on page entry

Starting URL: http://the-internet.herokuapp.com/entry_ad

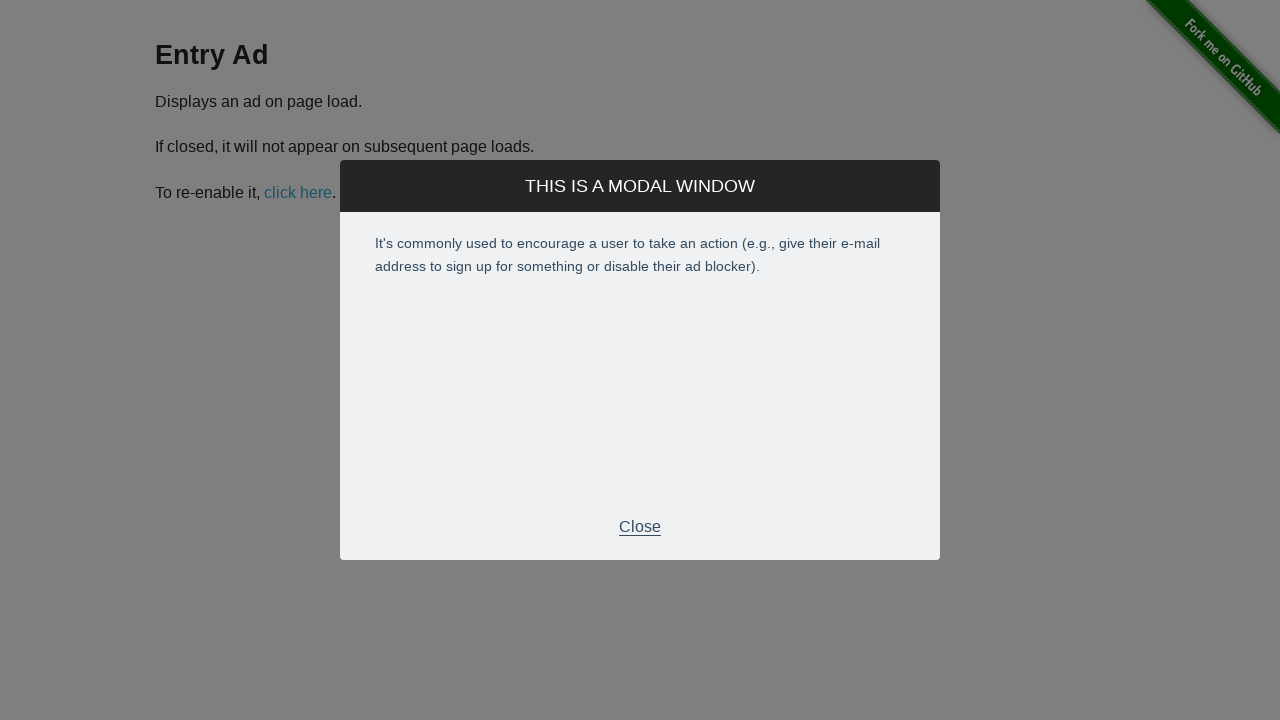

Modal window appeared on page entry
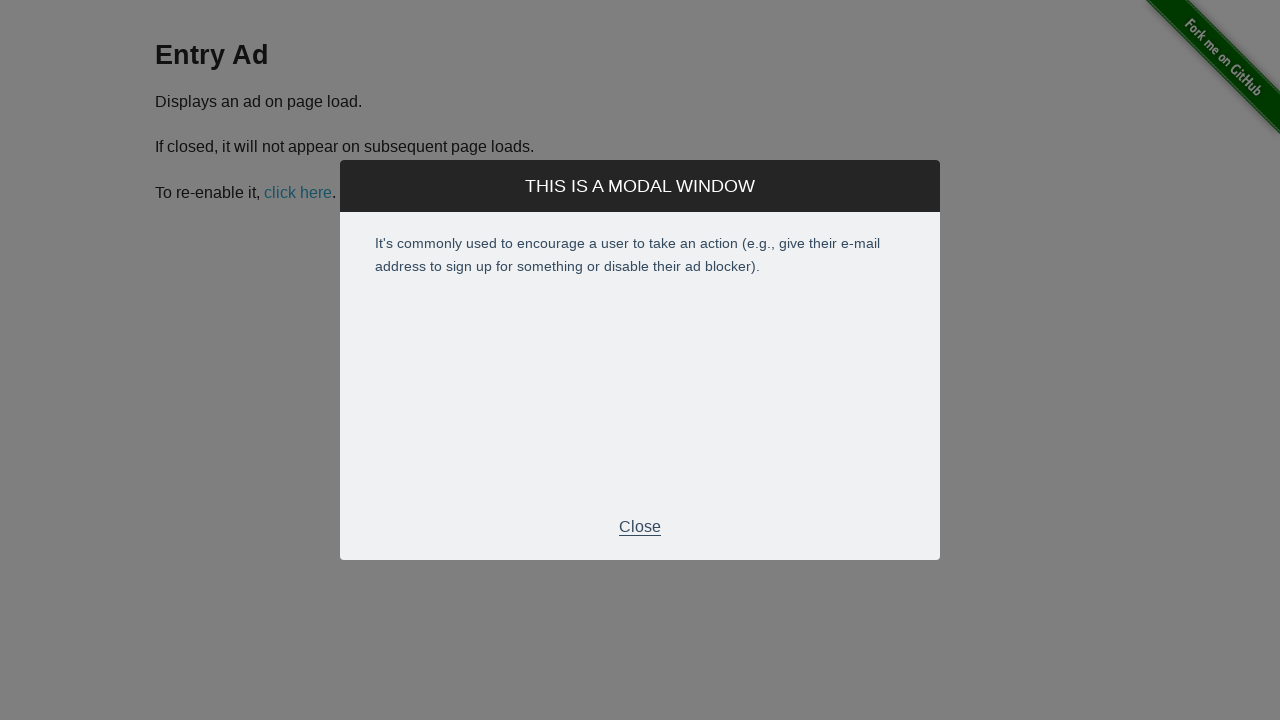

Clicked Close button to dismiss modal window at (640, 527) on xpath=//div[@id='modal']//p[text()='Close']
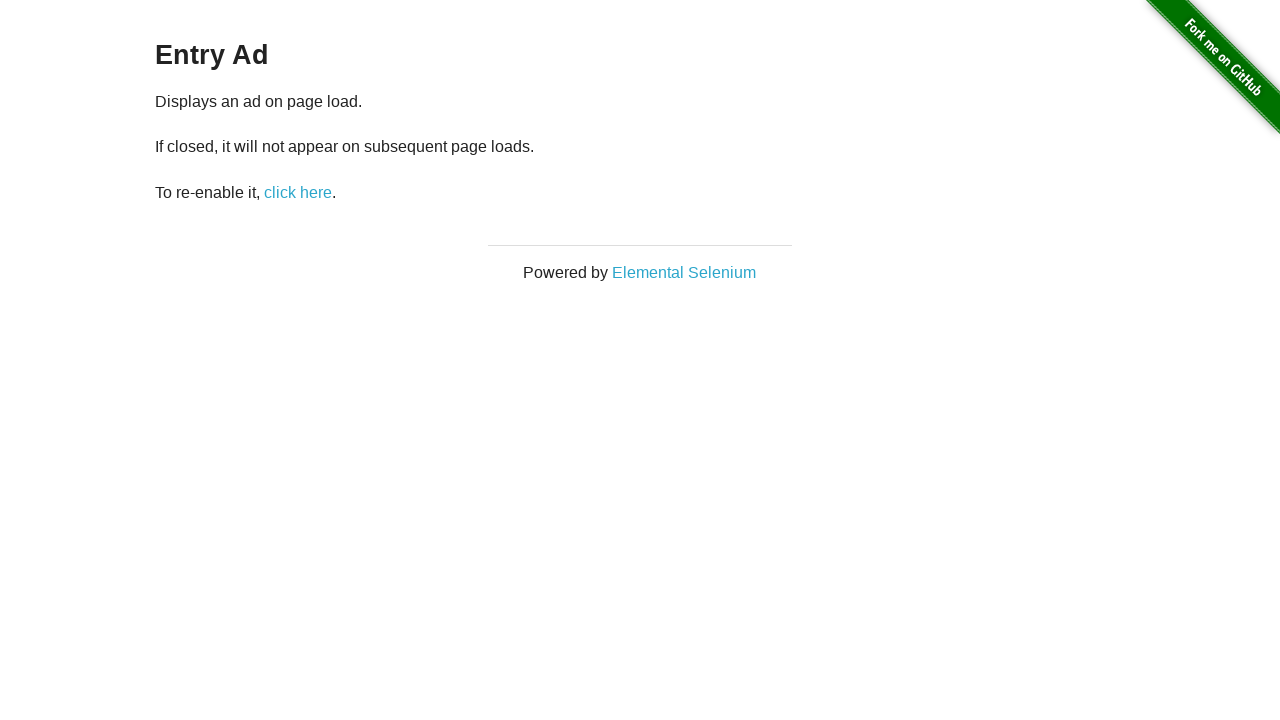

Page content loaded and is accessible
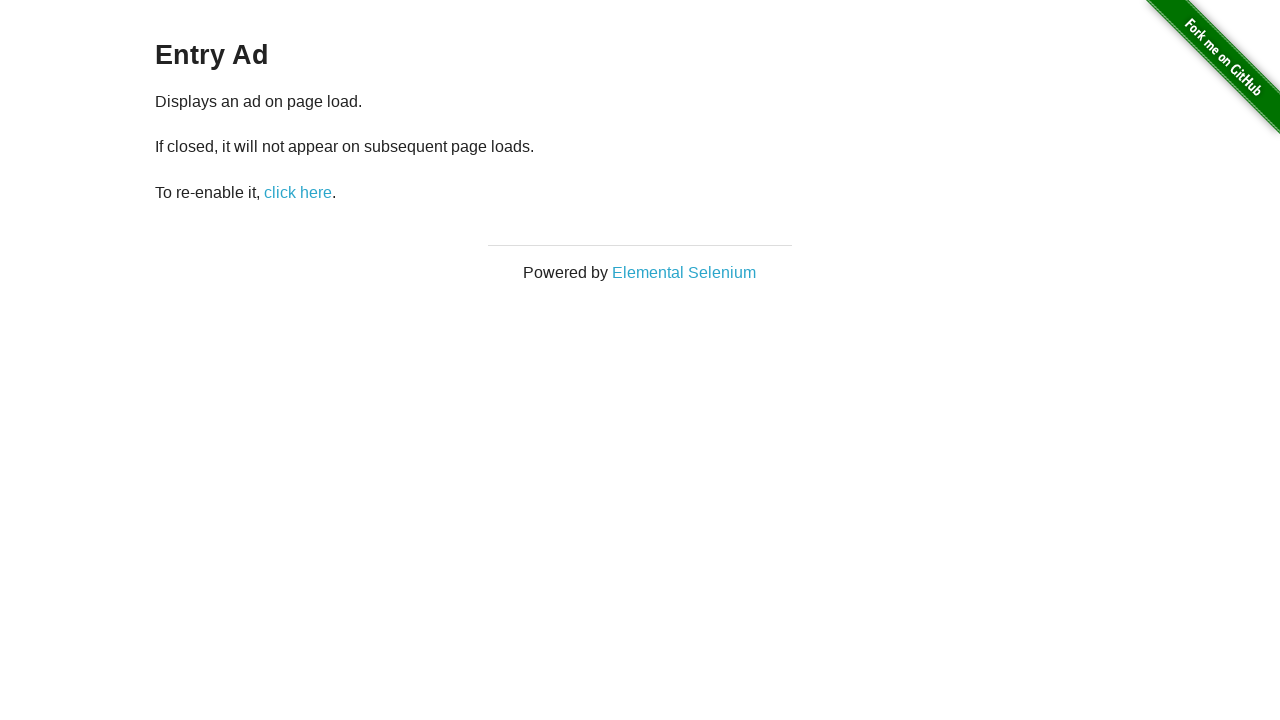

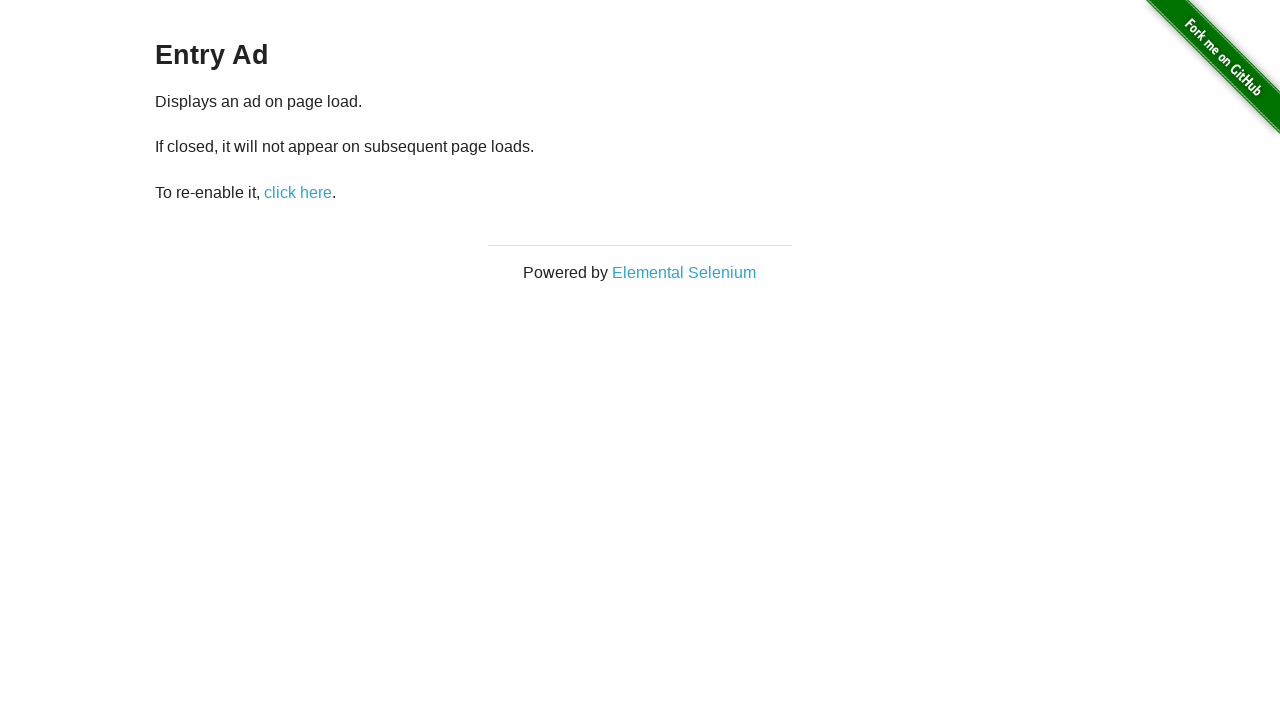